Tests alert prompt box functionality by clicking to trigger a prompt alert, entering text into it, and dismissing the alert

Starting URL: http://demo.automationtesting.in/Alerts.html

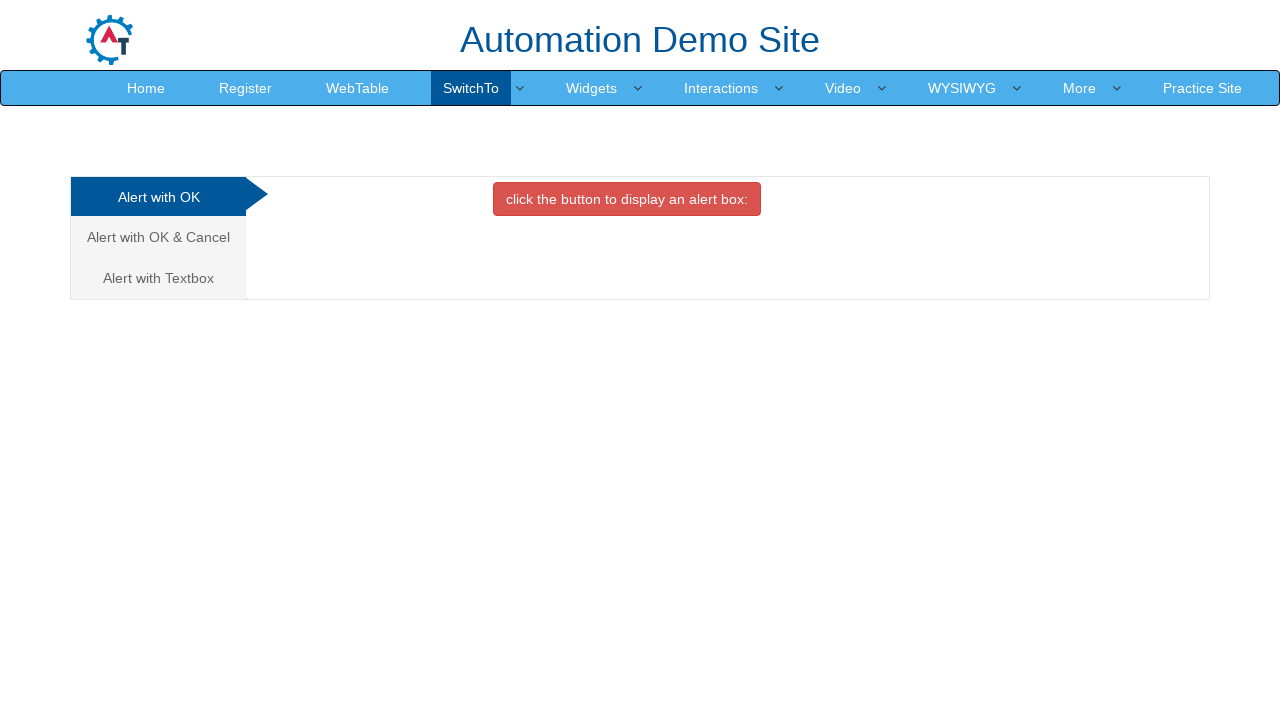

Clicked on 'Alert with Textbox' tab at (158, 278) on //a[text()="Alert with Textbox "]
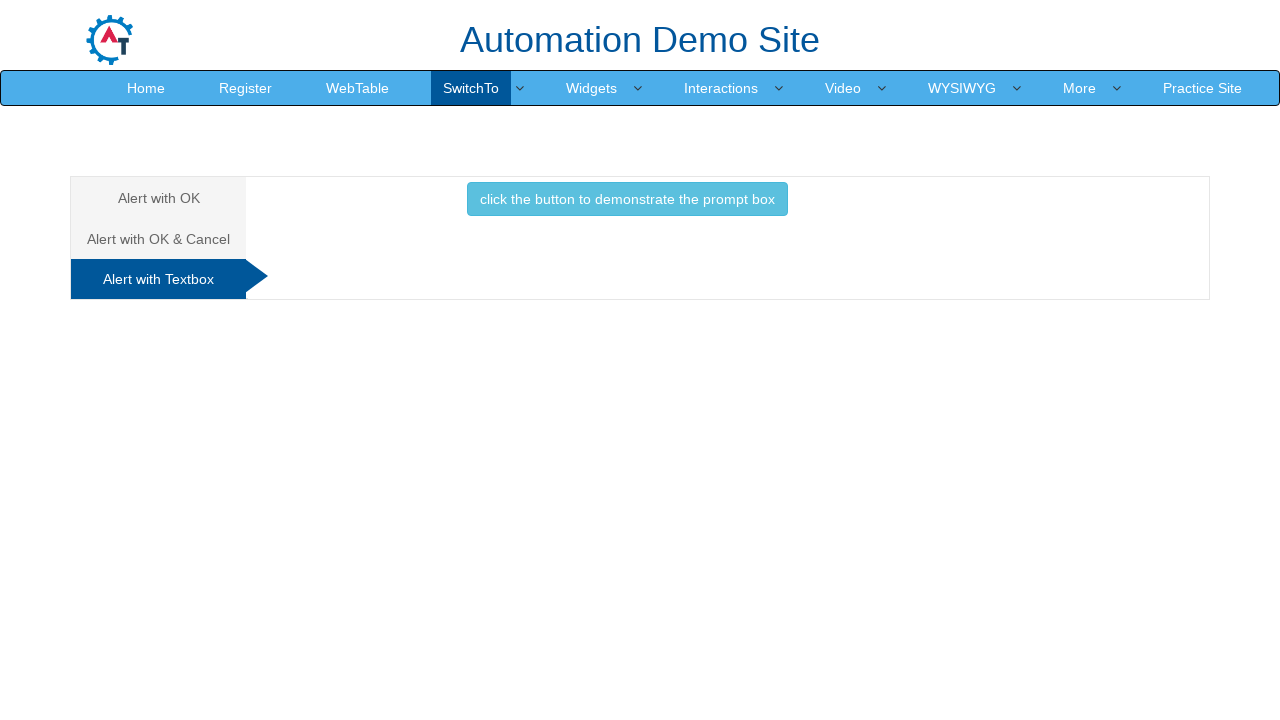

Set up dialog handler to dismiss prompts
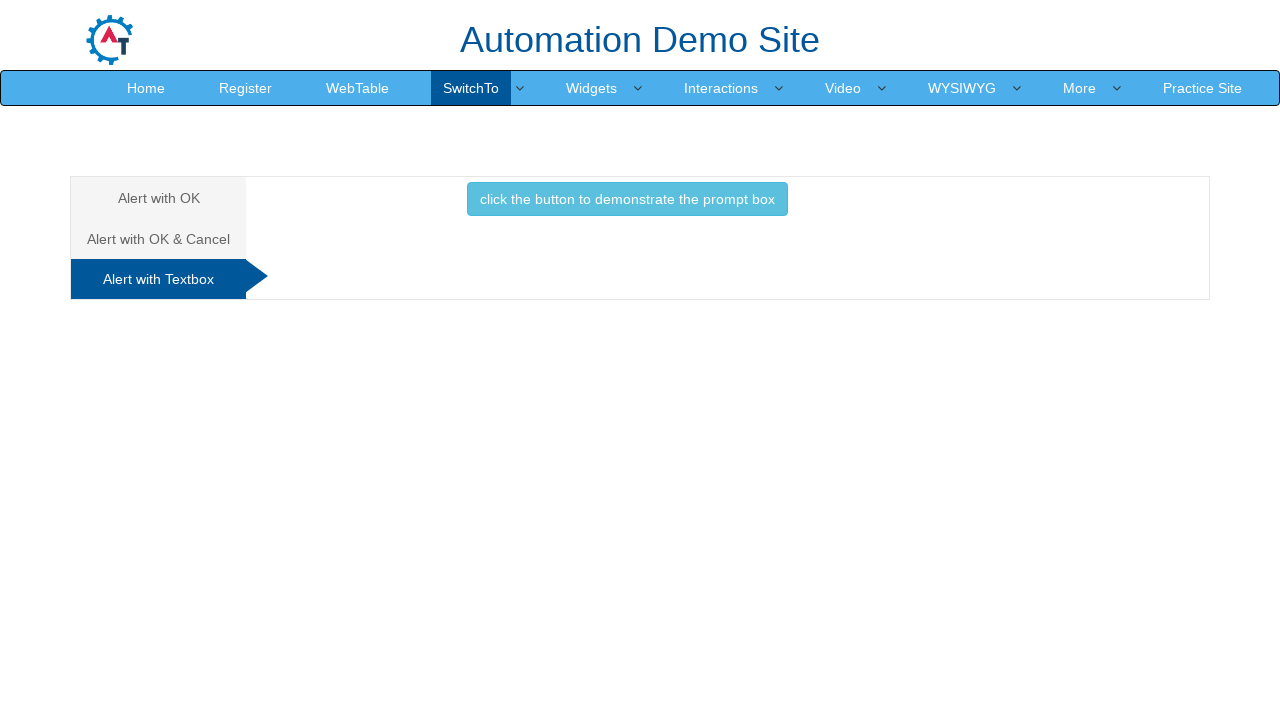

Clicked button to trigger prompt box at (627, 199) on xpath=//button[contains(text(),'click the button to demonstrate the prompt box')
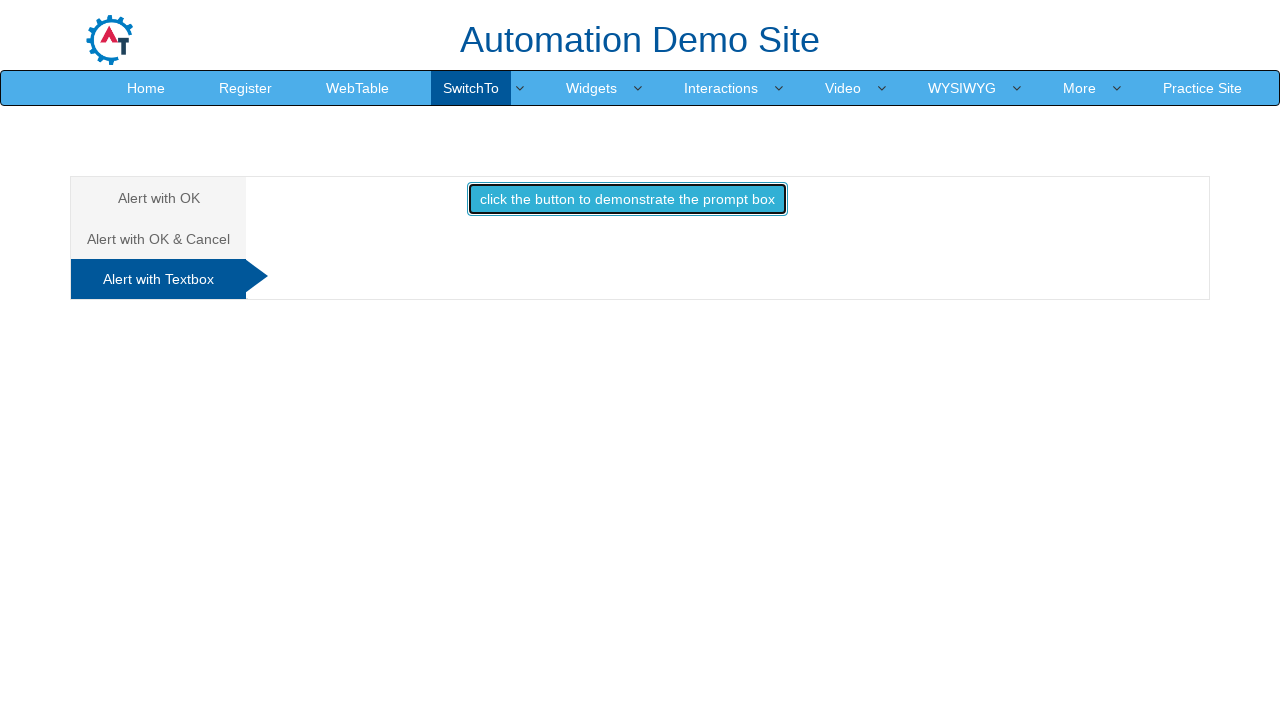

Waited for dialog to be handled
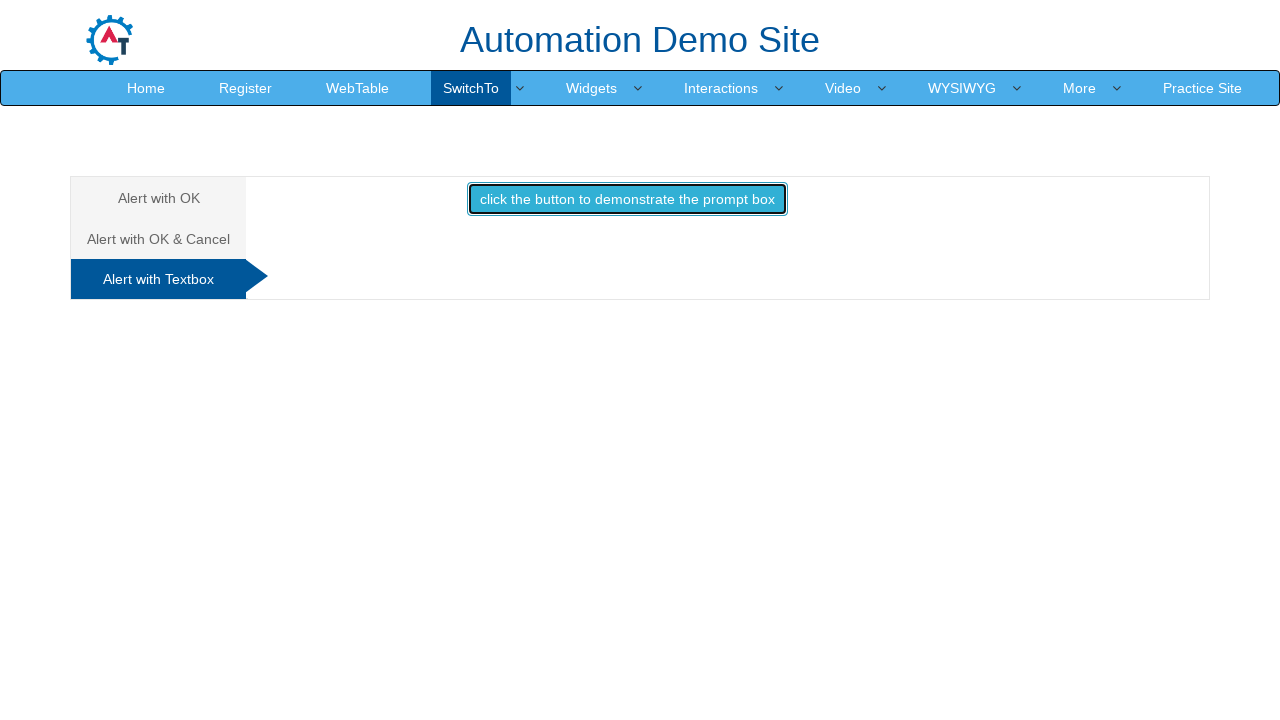

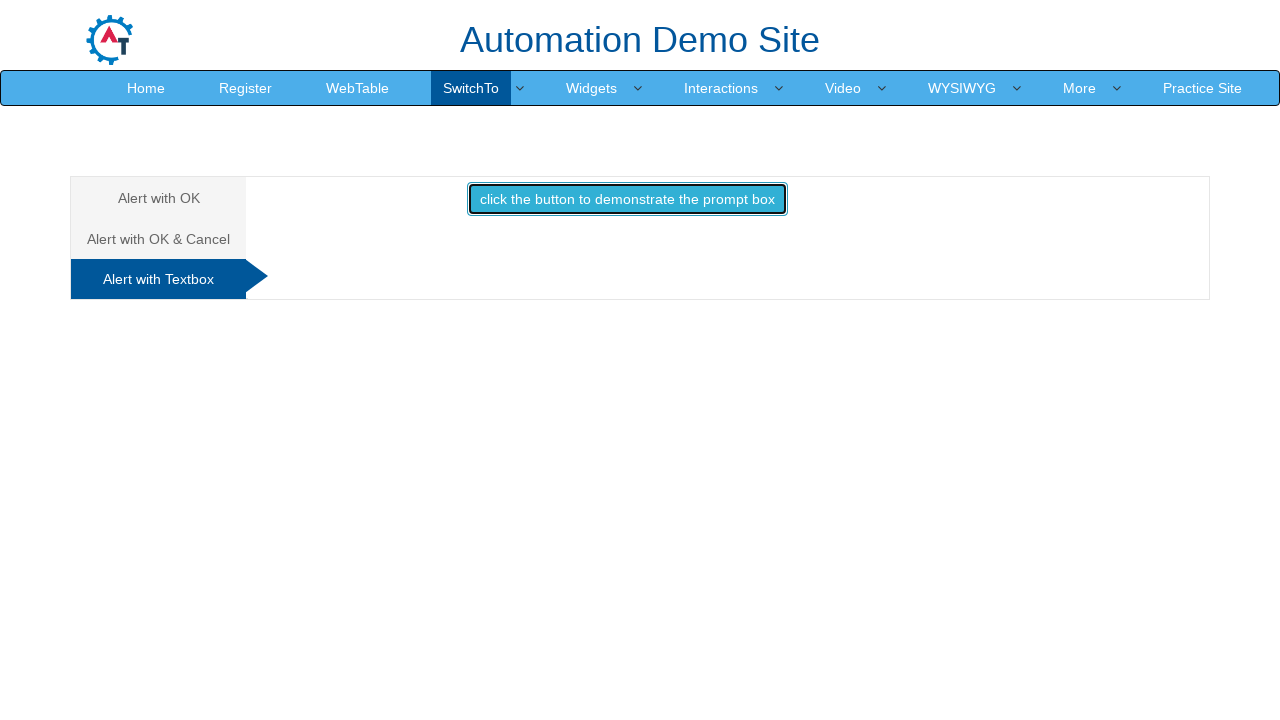